Tests sorting a numeric column (Due) in descending order by clicking the column header twice and verifying the values are sorted correctly

Starting URL: http://the-internet.herokuapp.com/tables

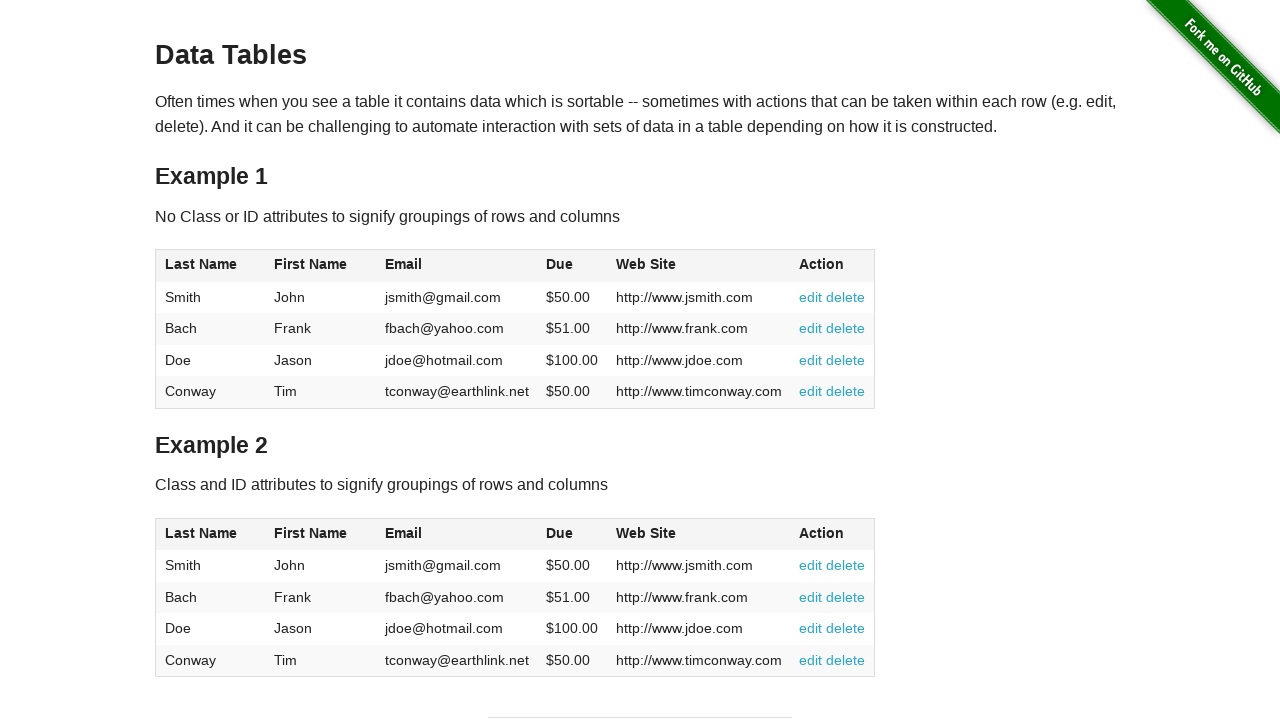

Clicked Due column header first time to sort ascending at (572, 266) on #table1 thead tr th:nth-of-type(4)
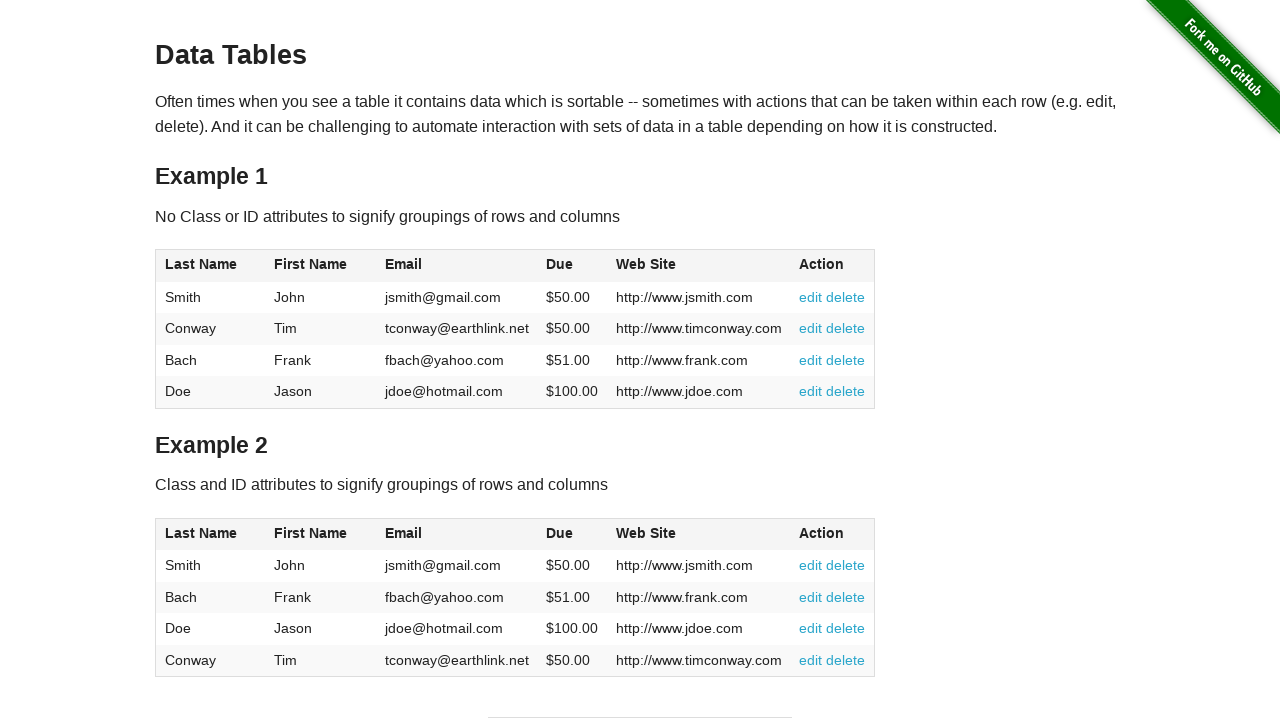

Clicked Due column header second time to sort descending at (572, 266) on #table1 thead tr th:nth-of-type(4)
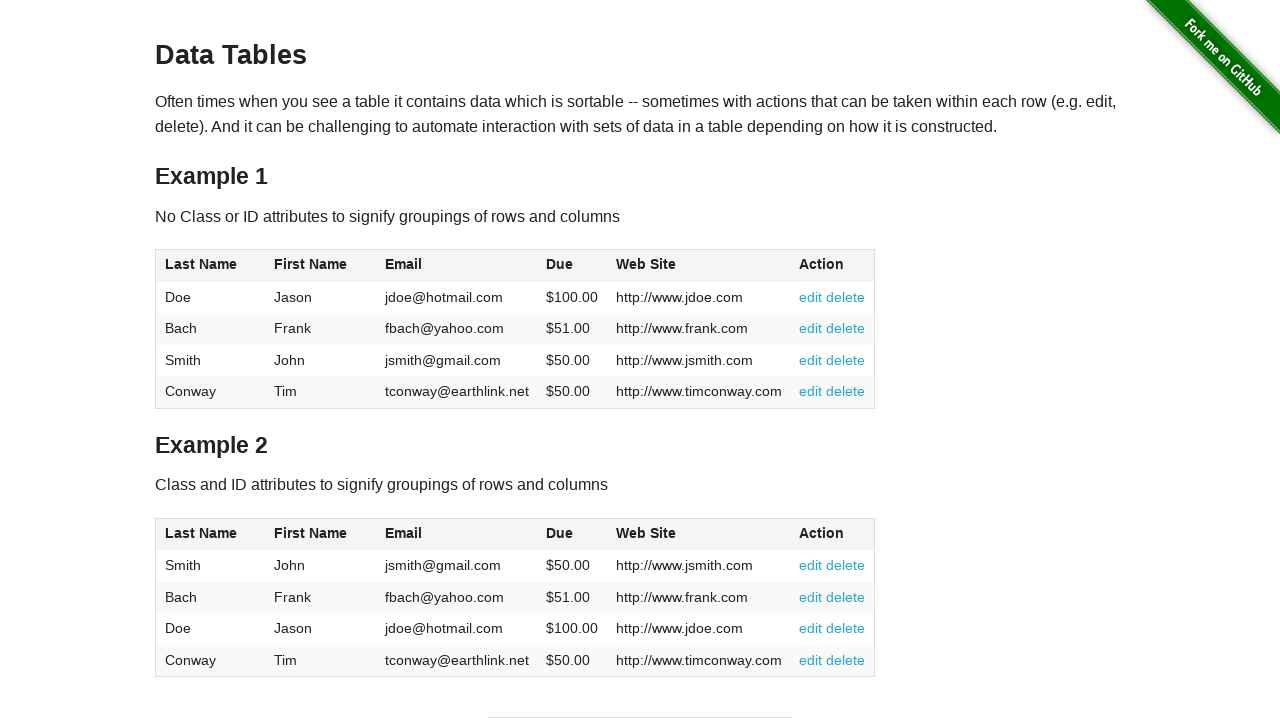

Due column cells loaded and verified to be present
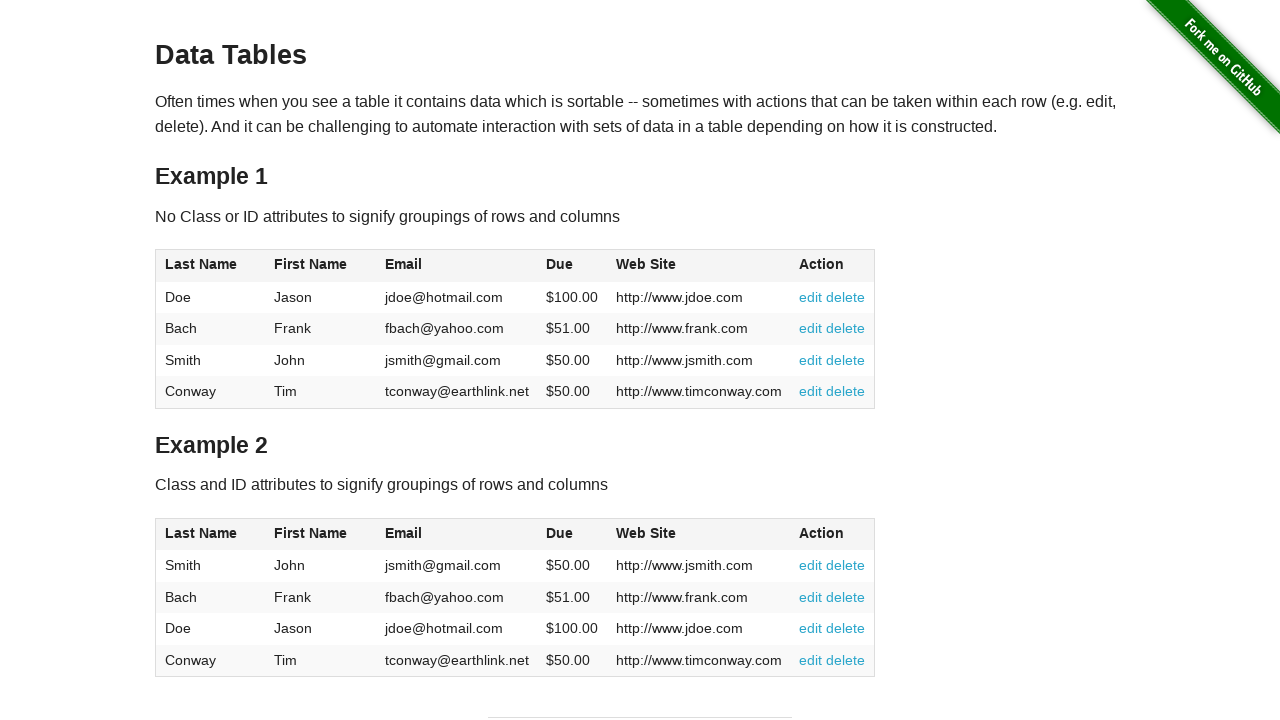

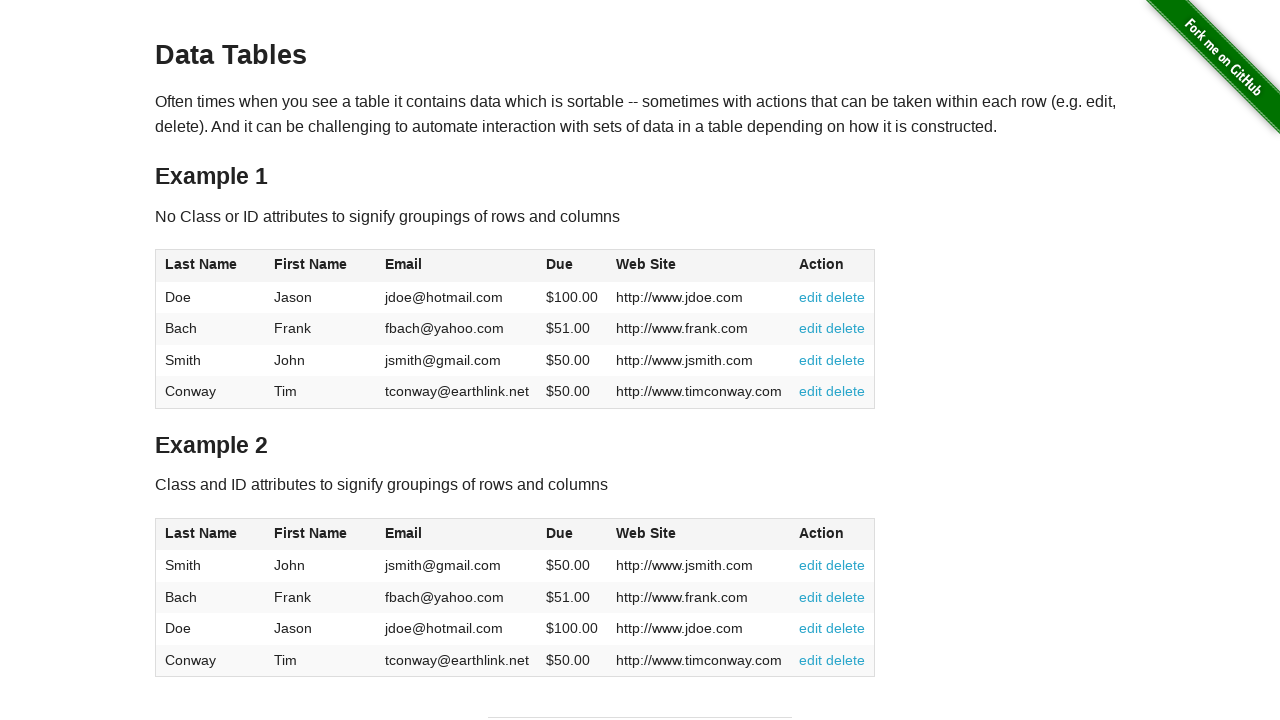